Tests opting out of A/B tests by adding an opt-out cookie after visiting the page, then refreshing to verify the page shows "No A/B Test" heading

Starting URL: http://the-internet.herokuapp.com/abtest

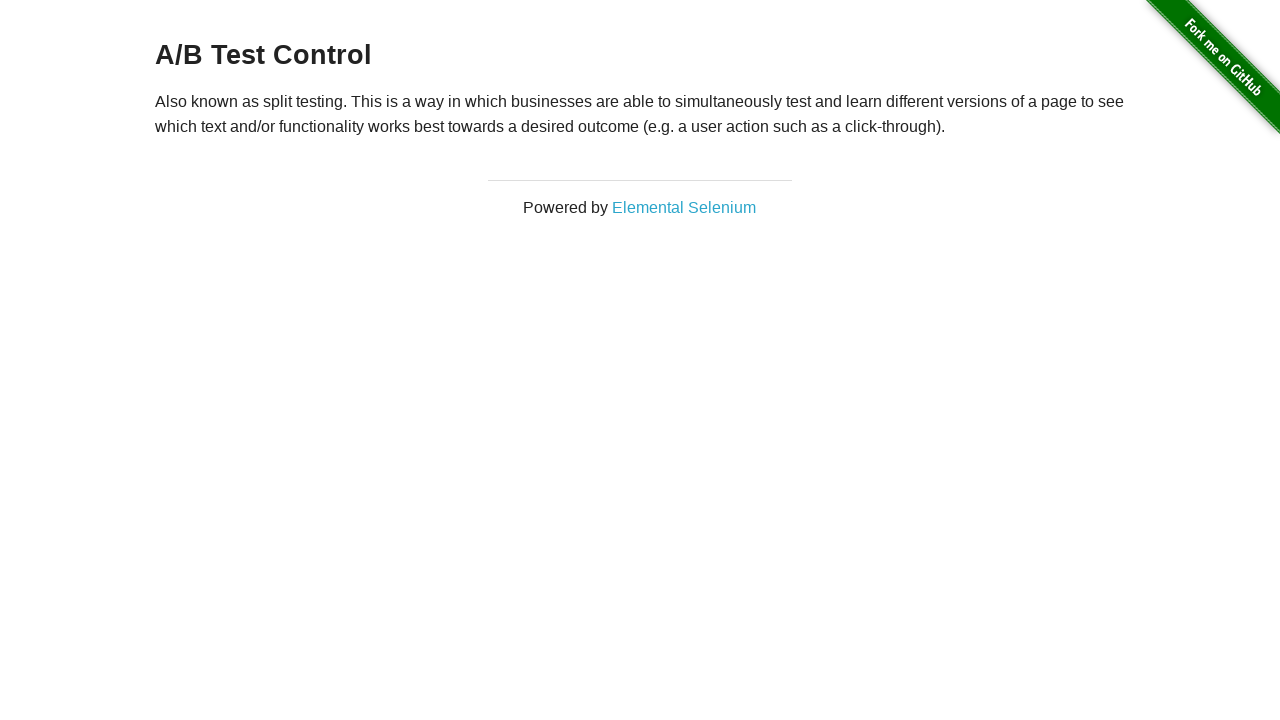

Waited for h3 heading to load
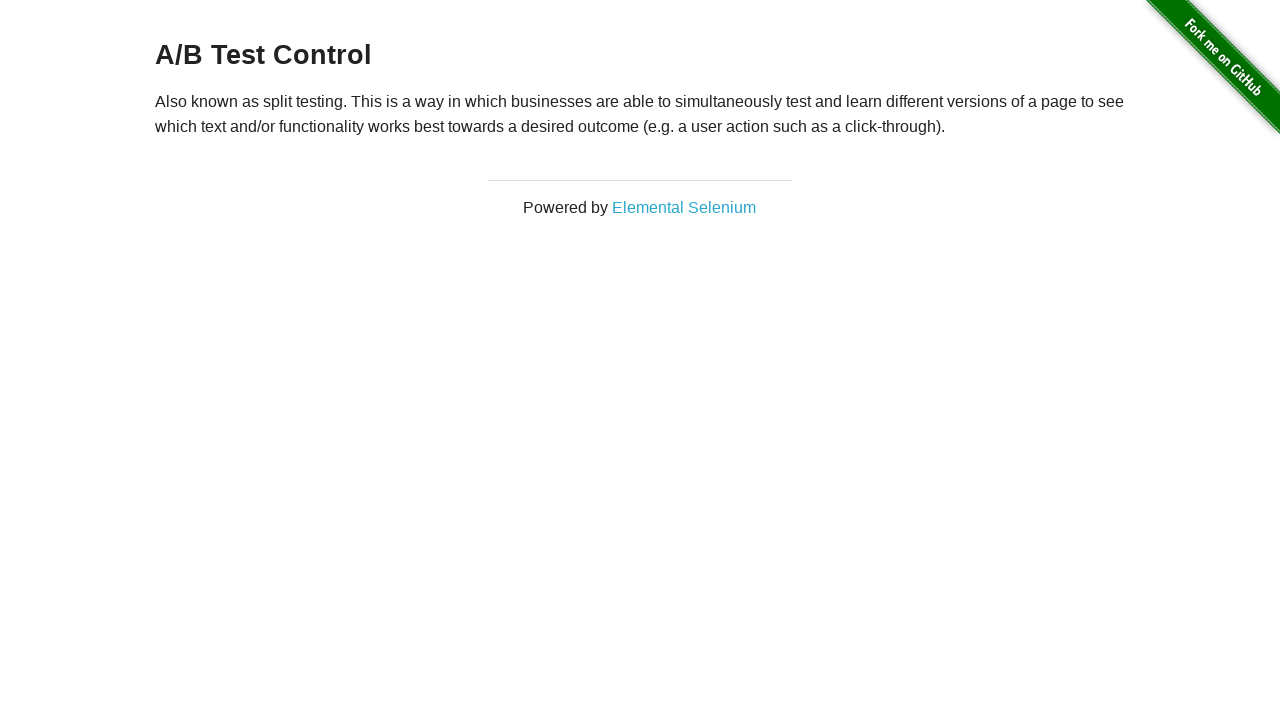

Retrieved heading text content
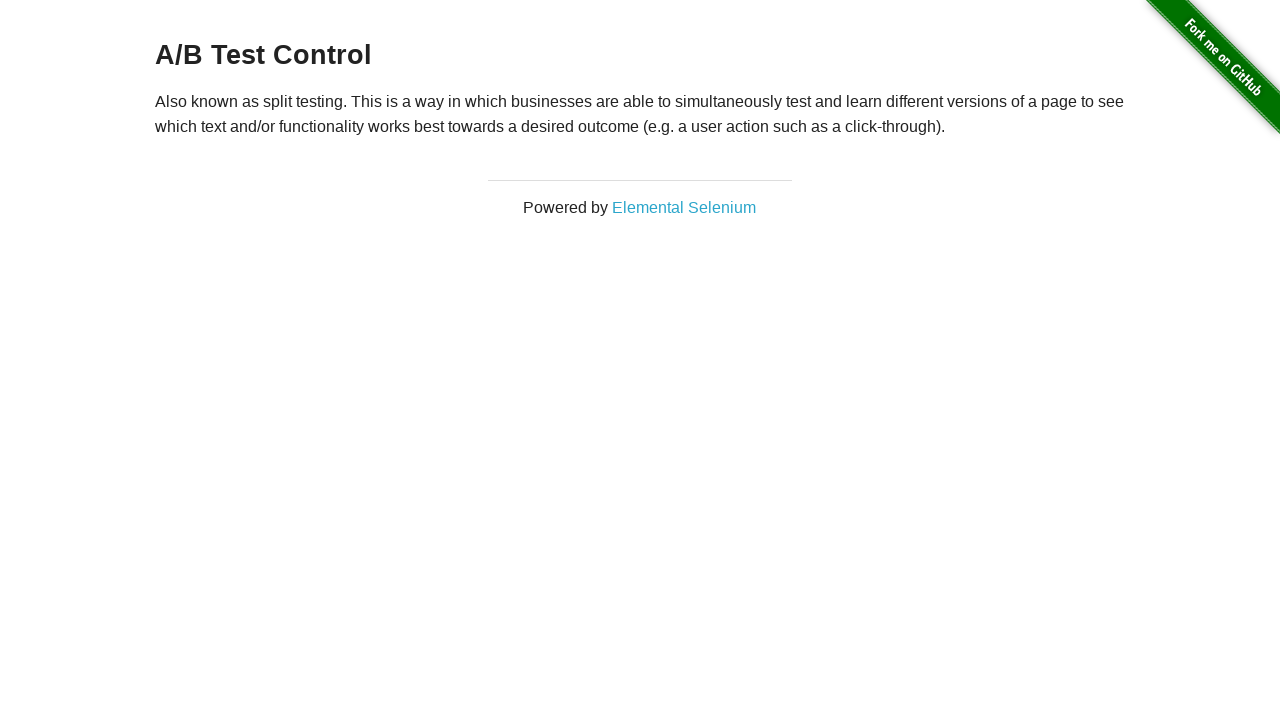

Verified heading starts with 'A/B Test'
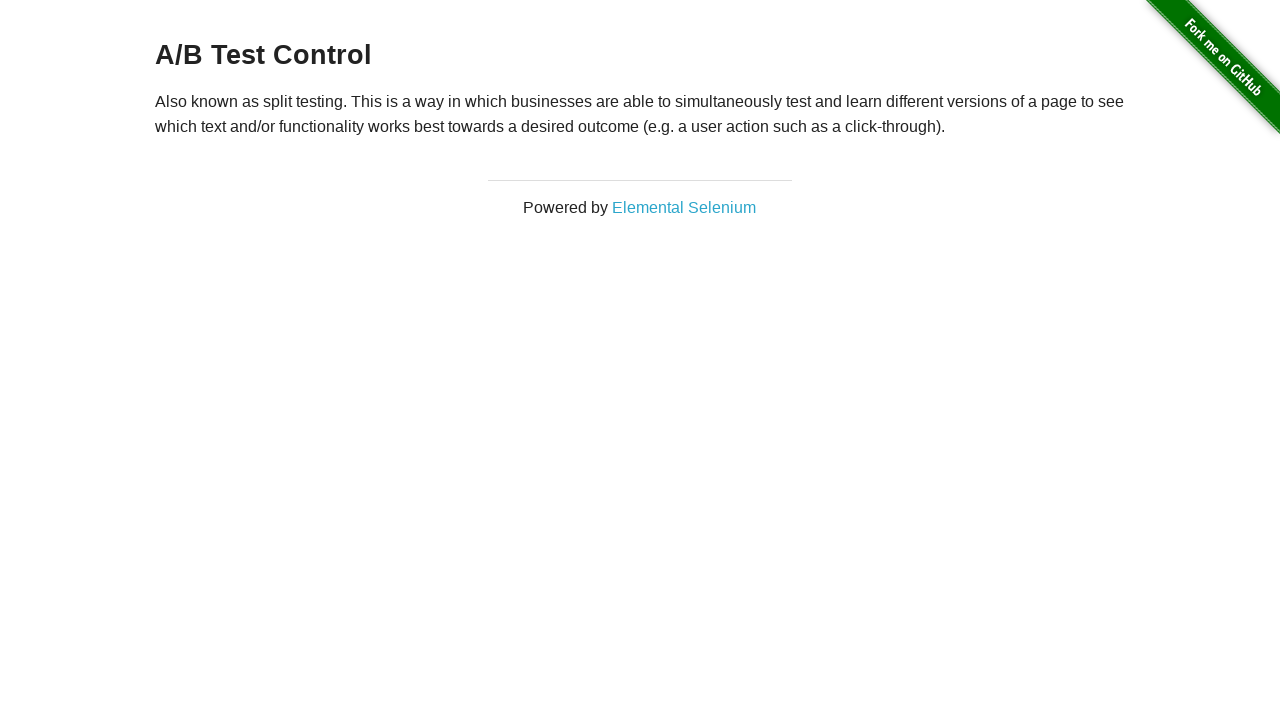

Added optimizelyOptOut cookie to context
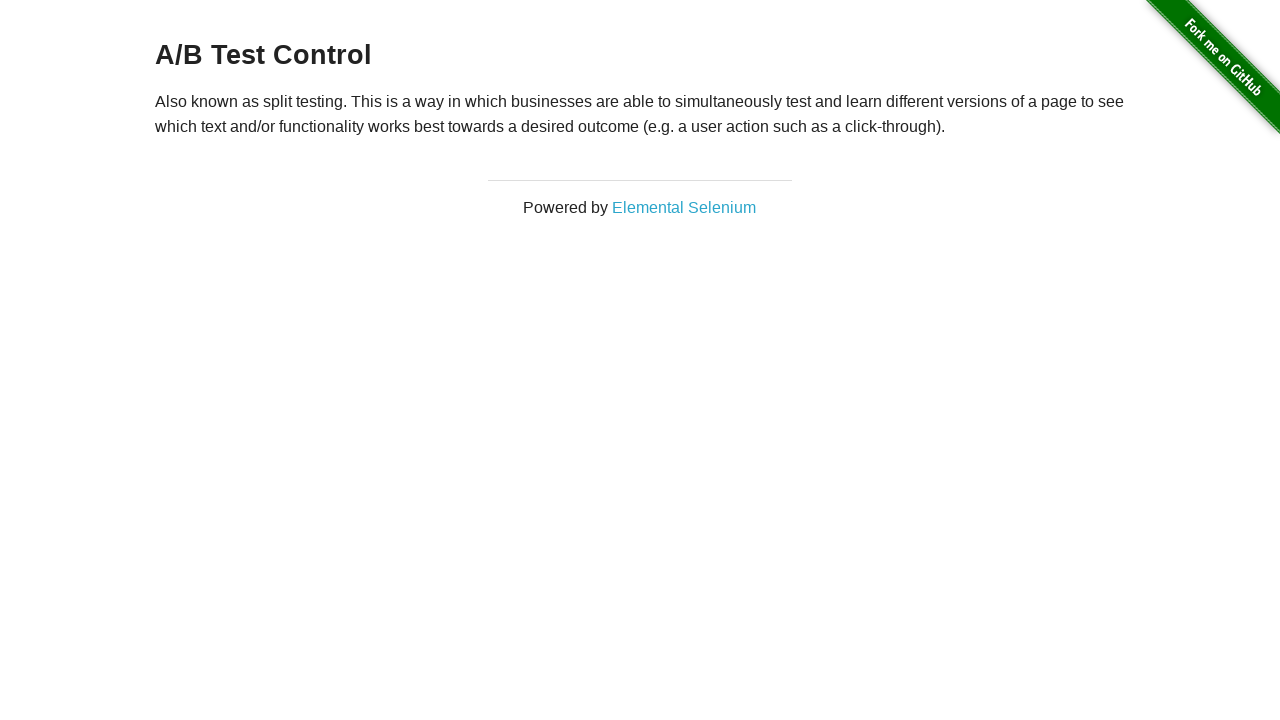

Reloaded page to apply opt-out cookie
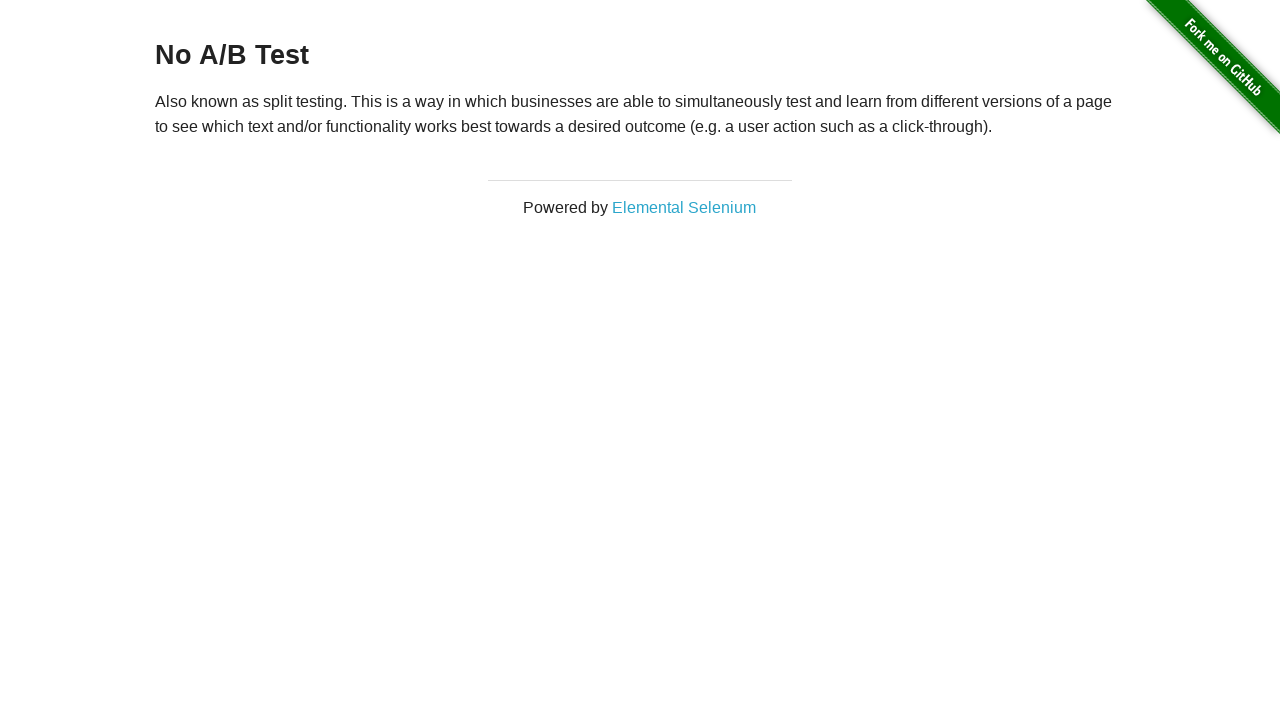

Waited for h3 heading to load after reload
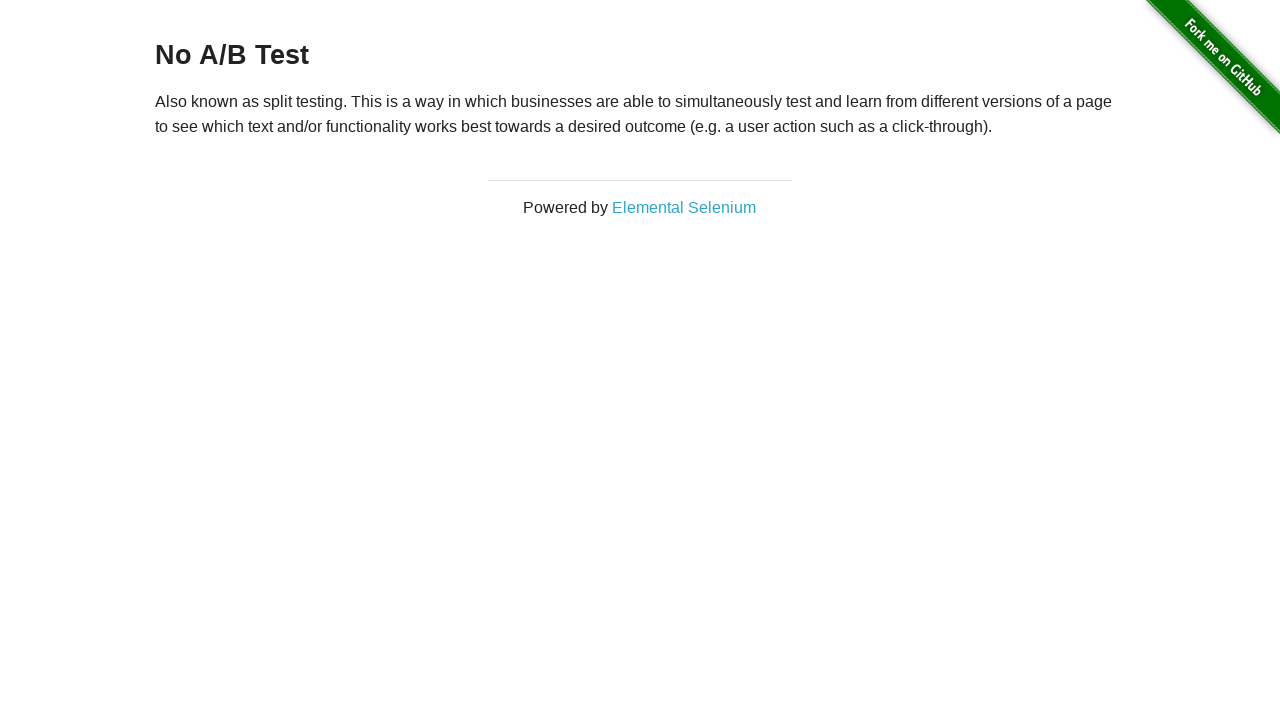

Retrieved updated heading text content
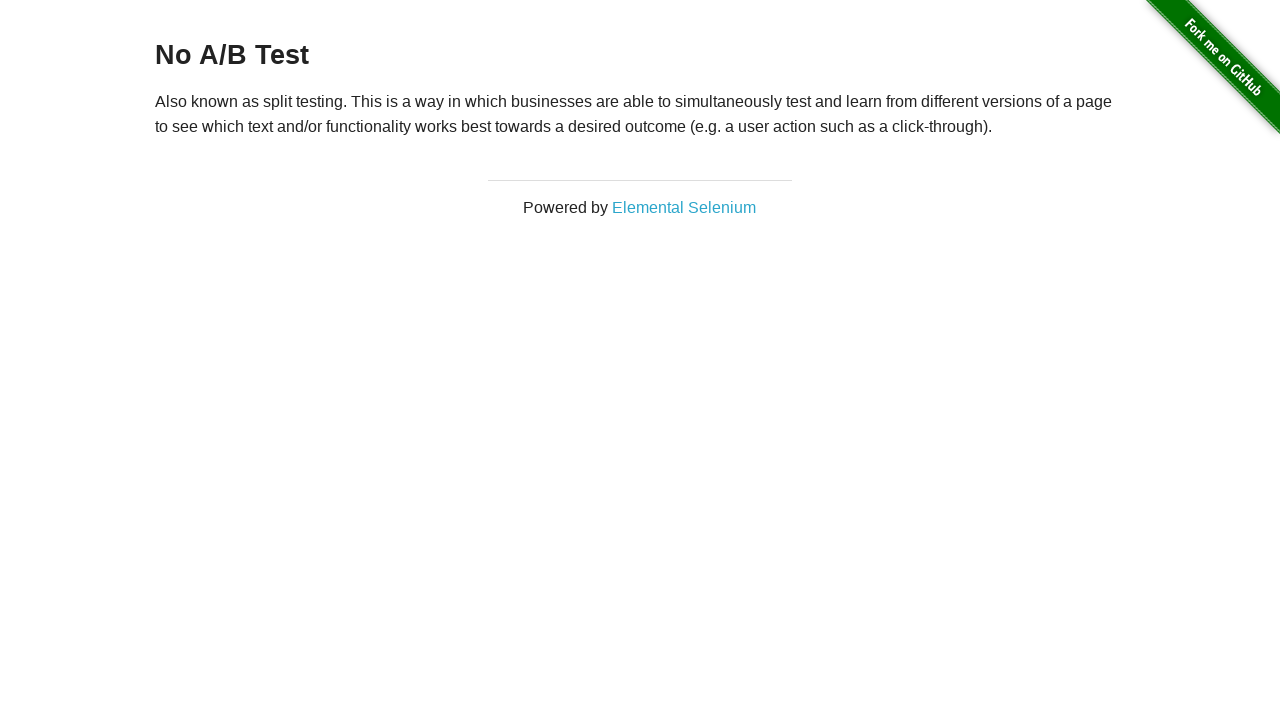

Verified heading starts with 'No A/B Test' - opt-out successful
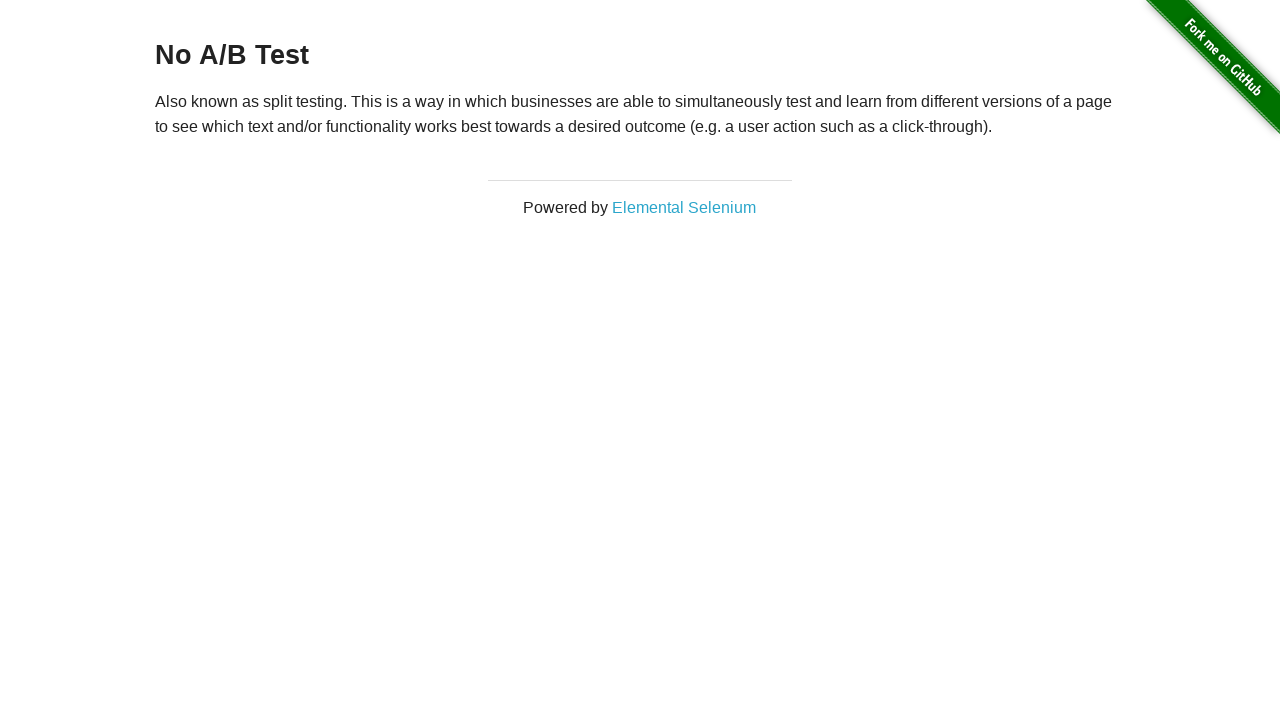

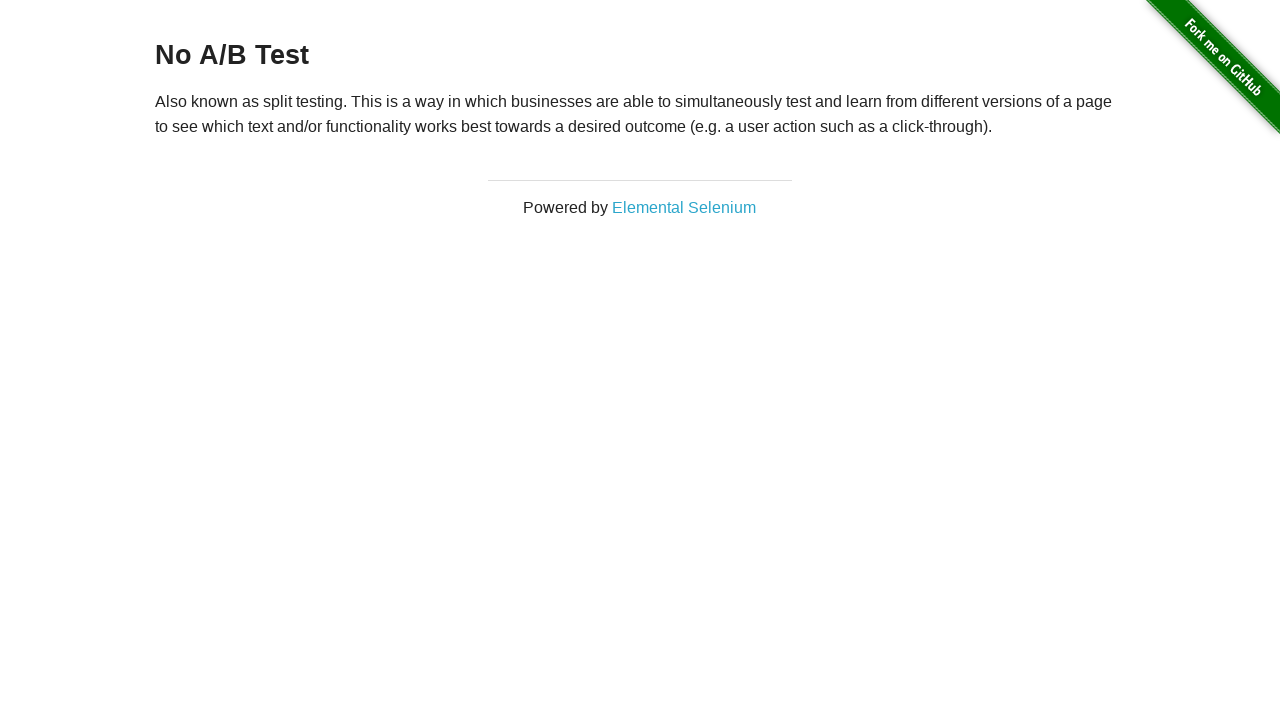